Navigates to W3Schools HTML tables page and checks if a specific UI element is displayed

Starting URL: https://www.w3schools.com/html/html_tables.asp

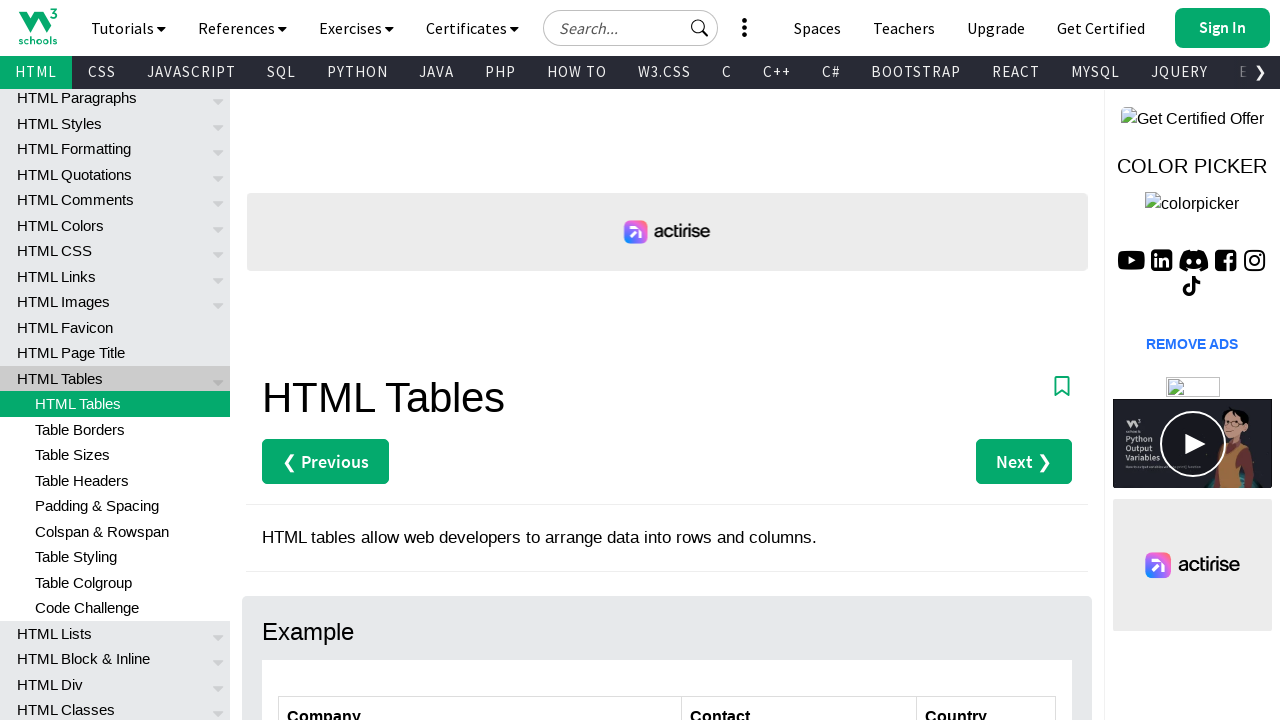

Navigated to W3Schools HTML tables page
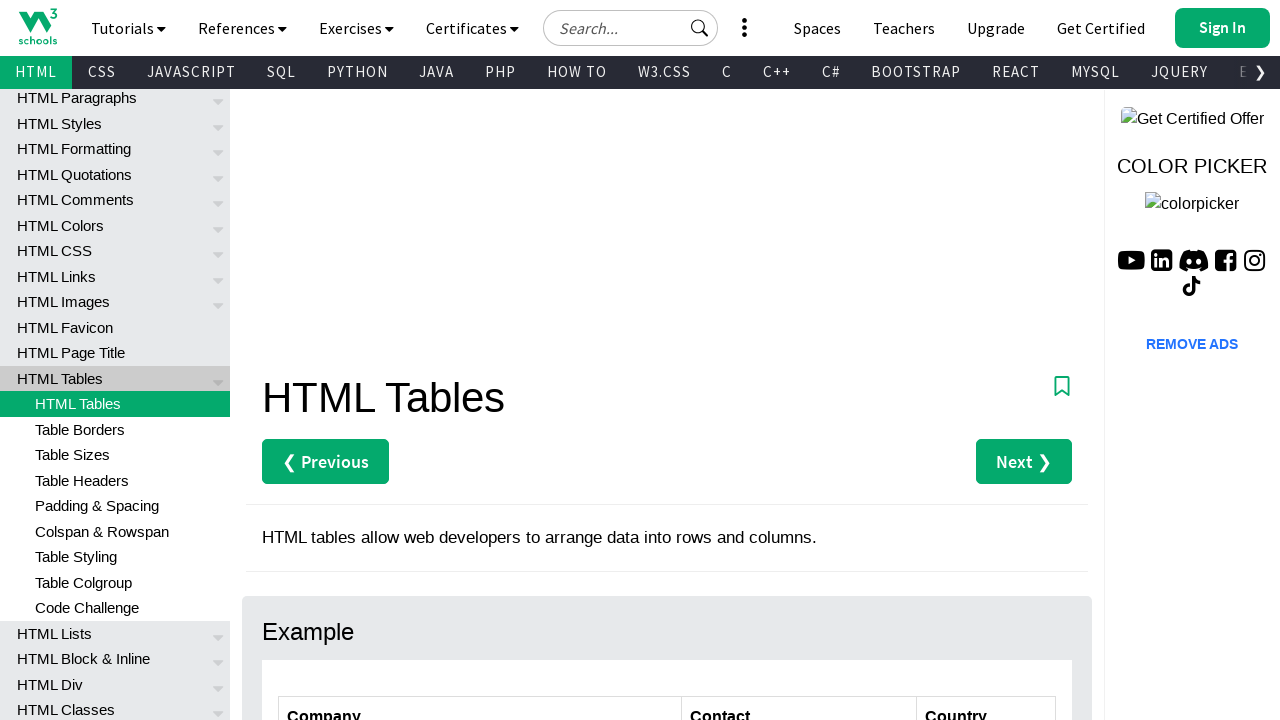

Located UI element with XPath //*[@id="main"]/div[3]
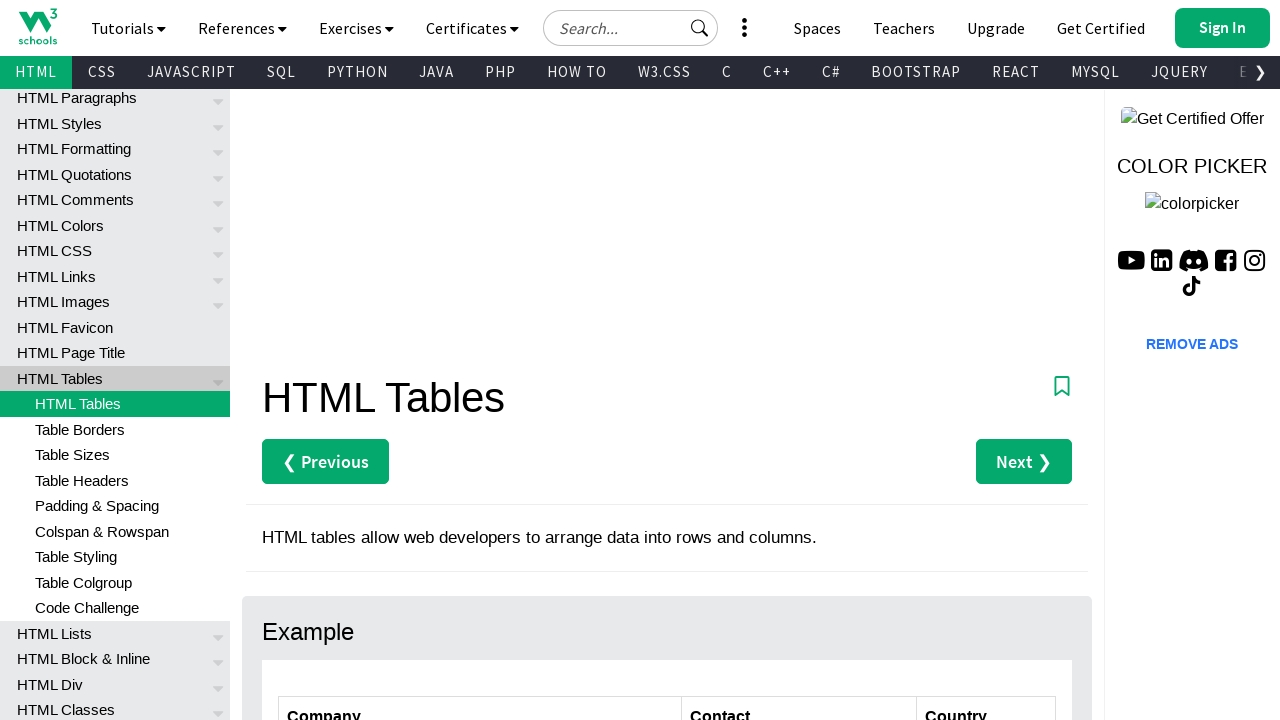

Checked if element is visible: True
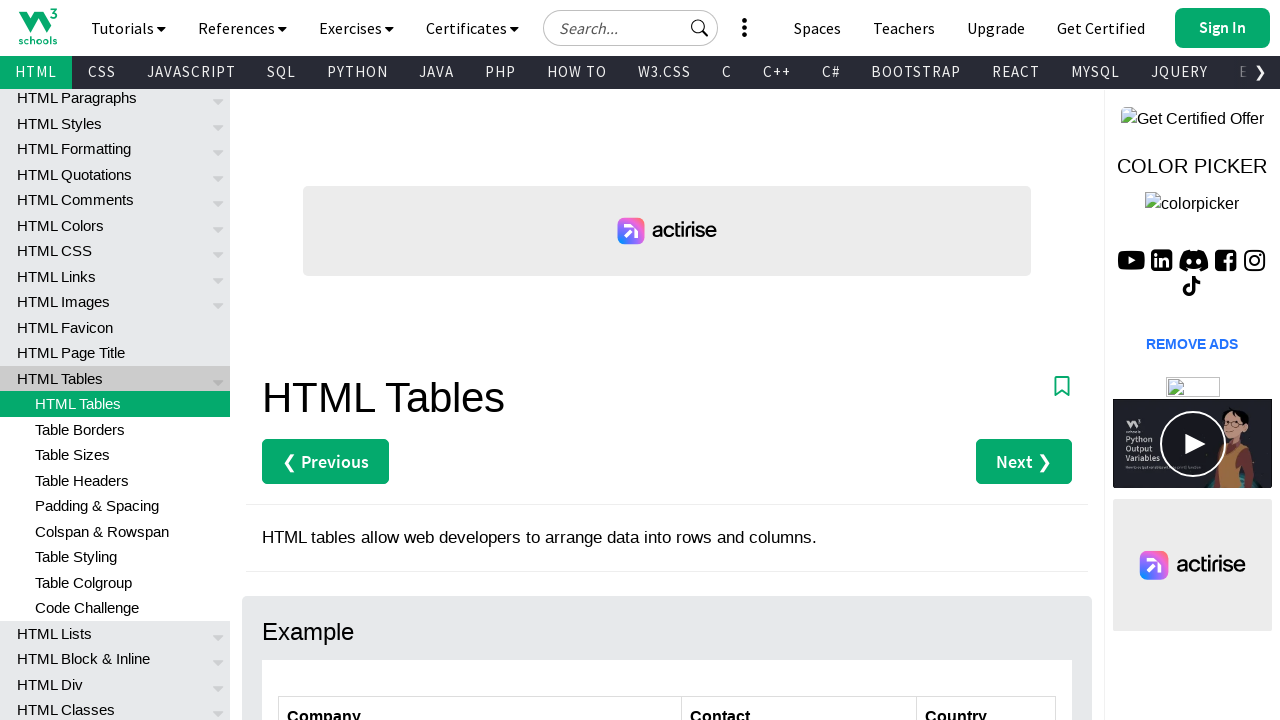

Verified that element exists on page
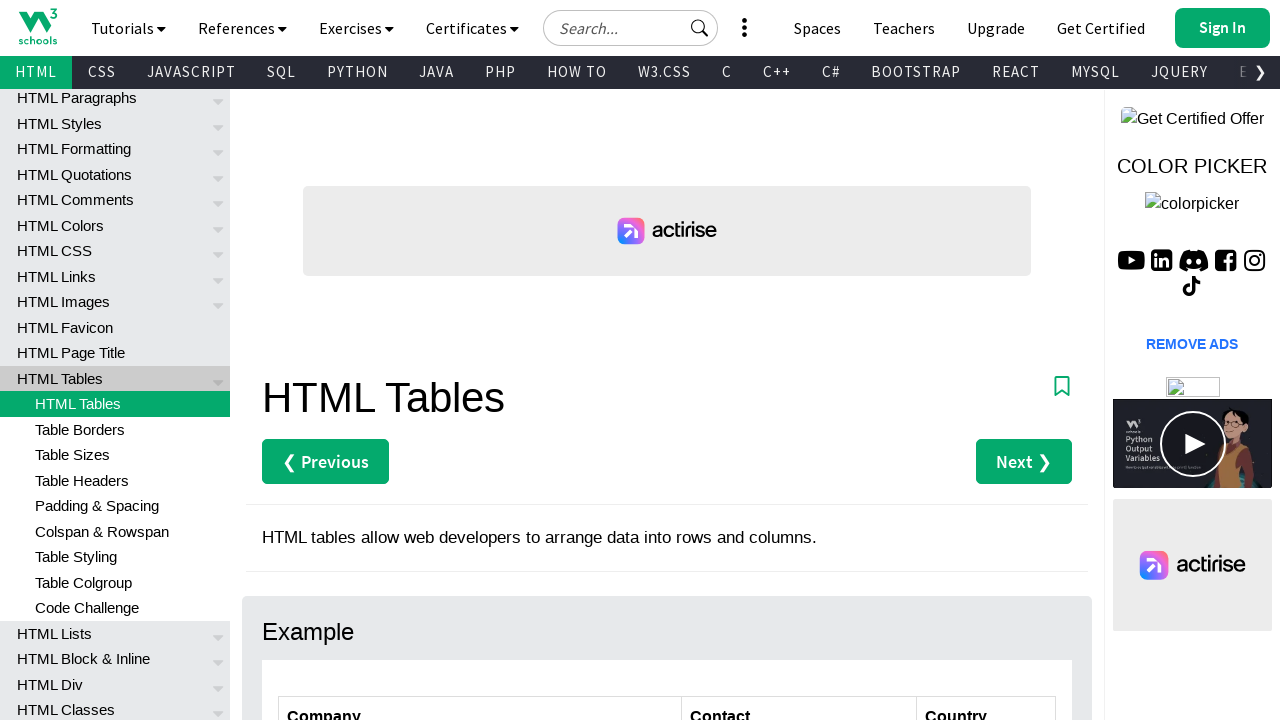

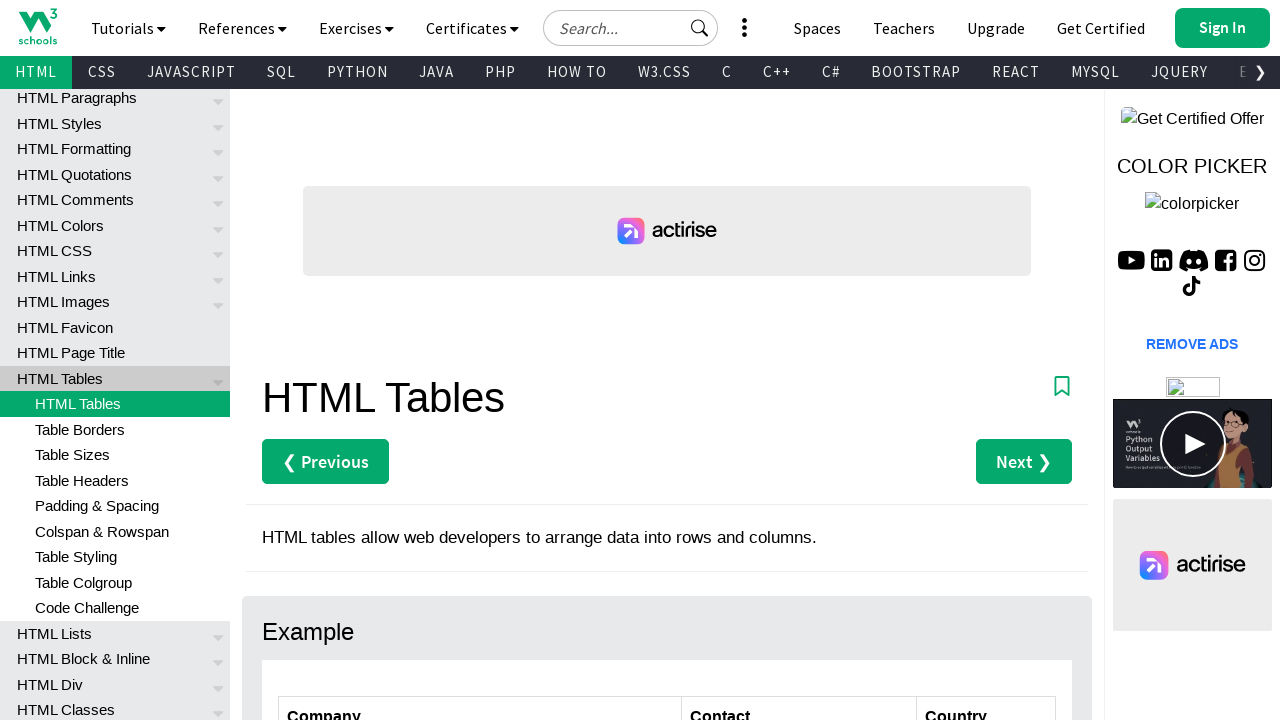